Tests footer link navigation by locating footer links in the first column and opening each link in a new tab using keyboard shortcuts, then switching between the opened windows.

Starting URL: http://www.qaclickacademy.com/practice.php

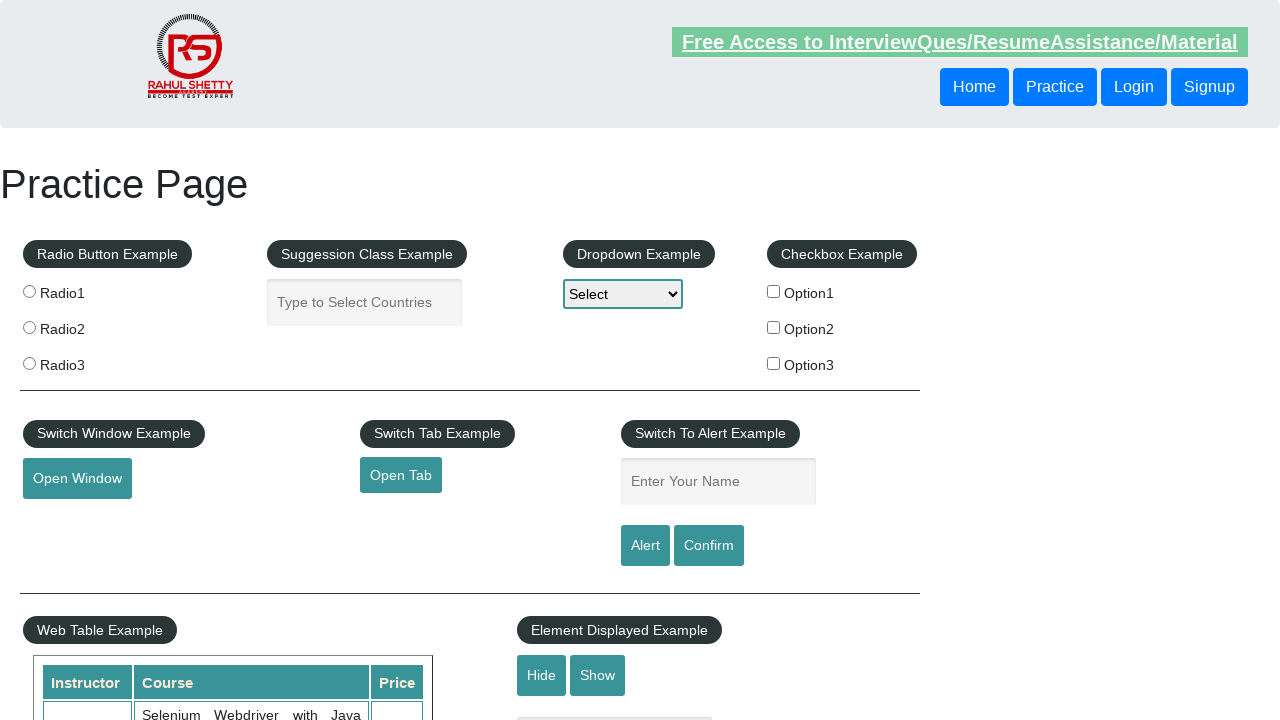

Waited for footer element with id 'gf-BIG' to be present
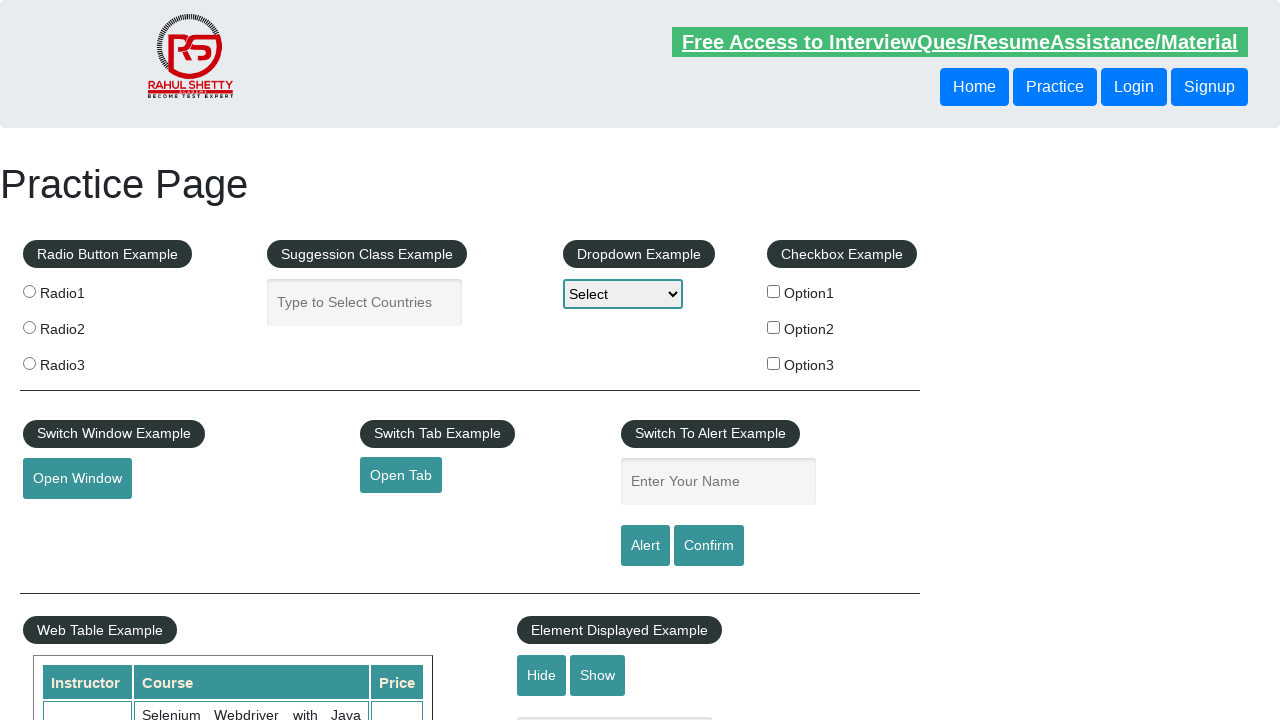

Located the first column of footer links
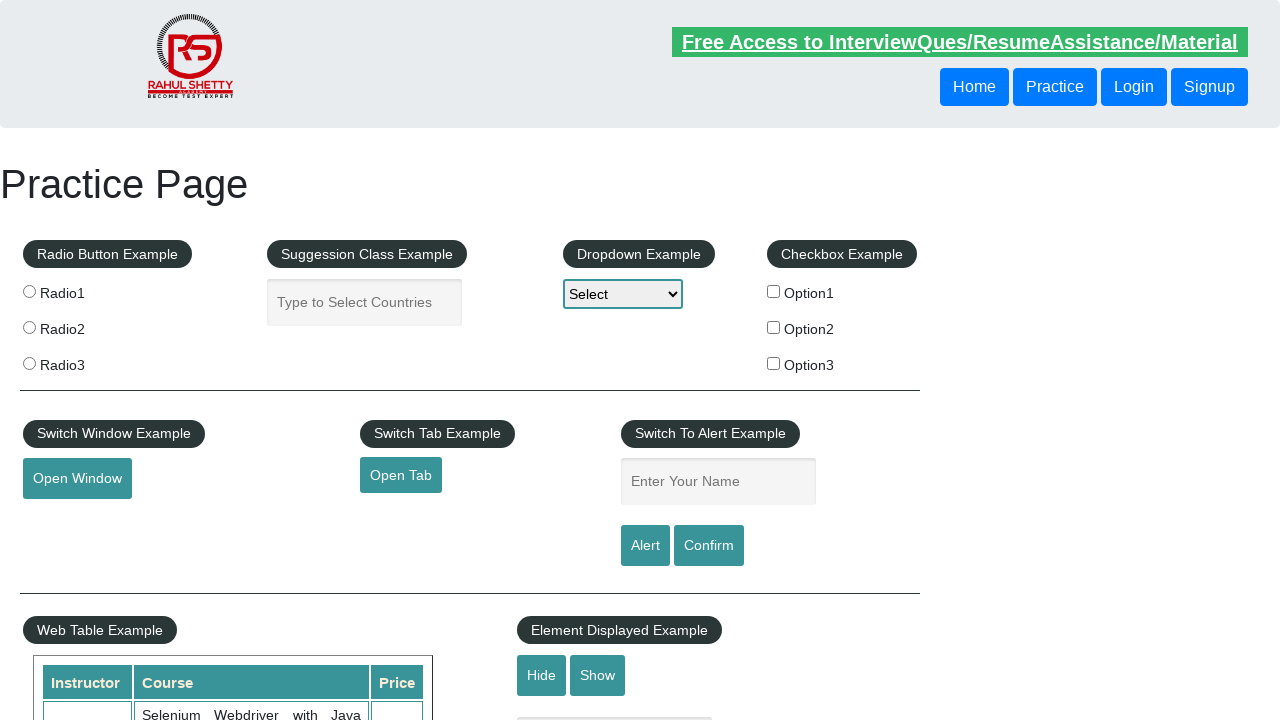

Found 5 links in the first footer column
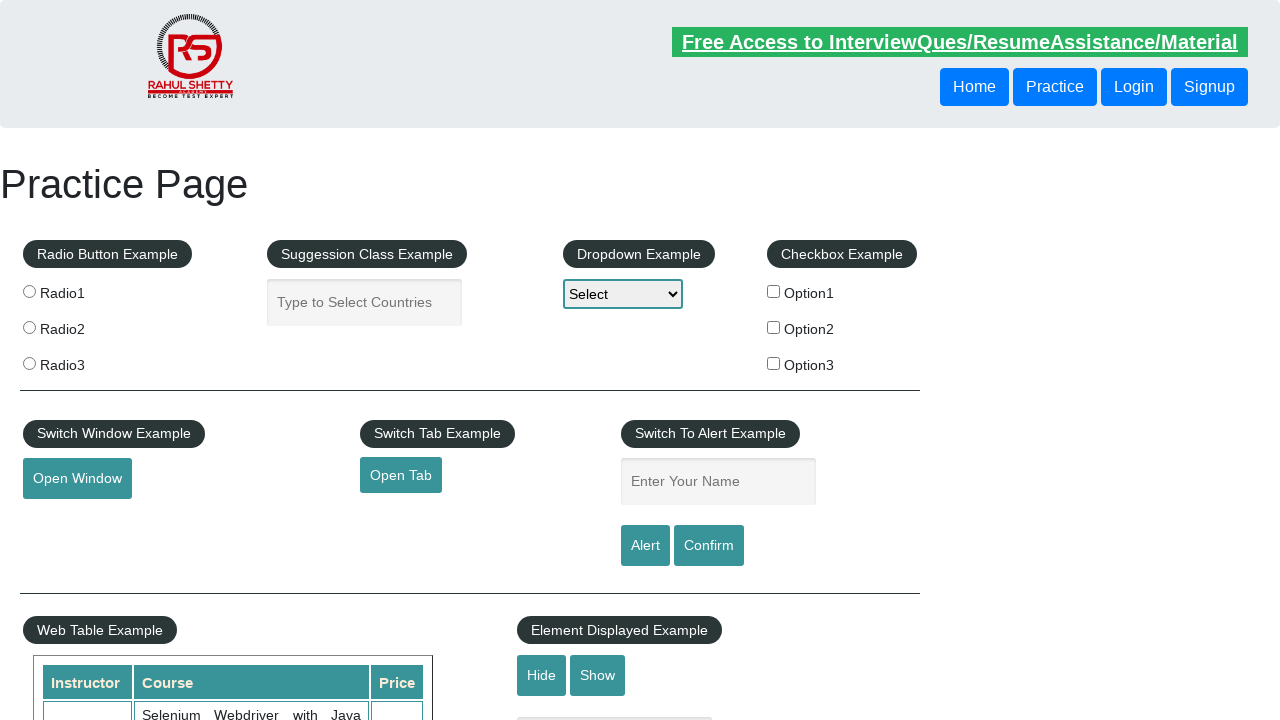

Opened footer link 1 in a new tab using Ctrl+Click at (157, 482) on xpath=//div[@id='gf-BIG']/table/tbody/tr/td[1] >> a >> nth=0
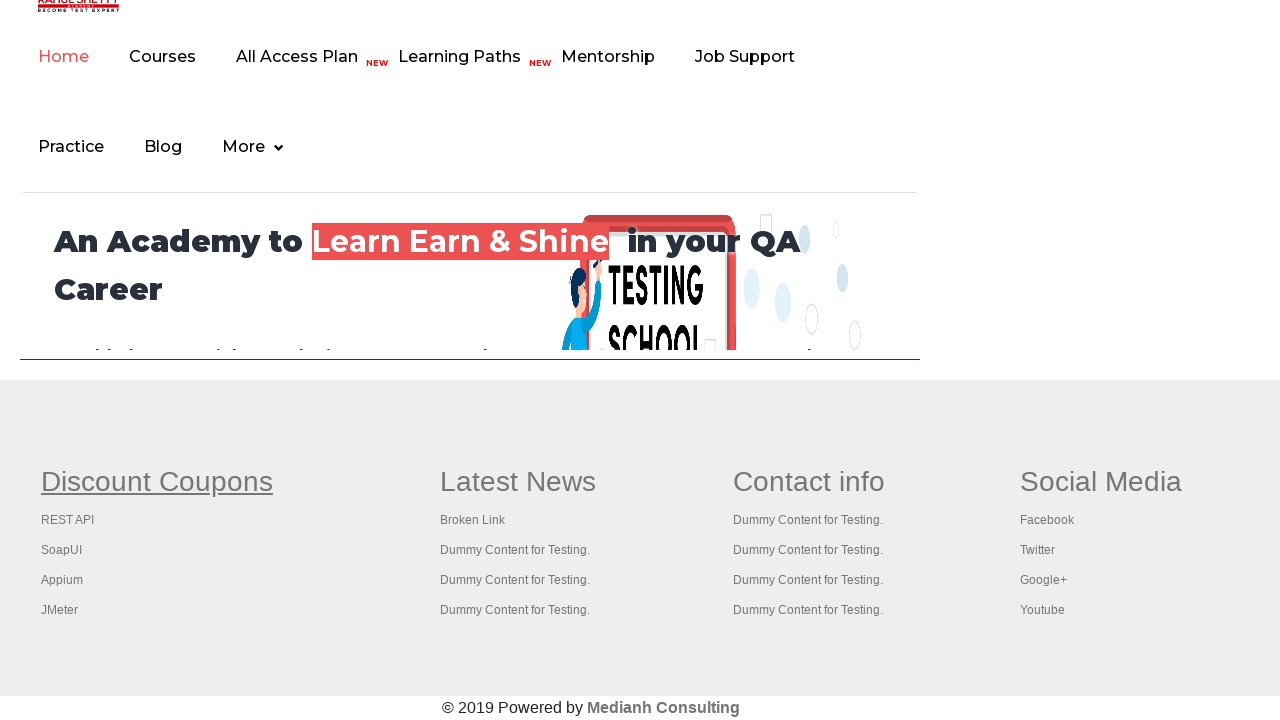

Waited 2 seconds for new tab to load
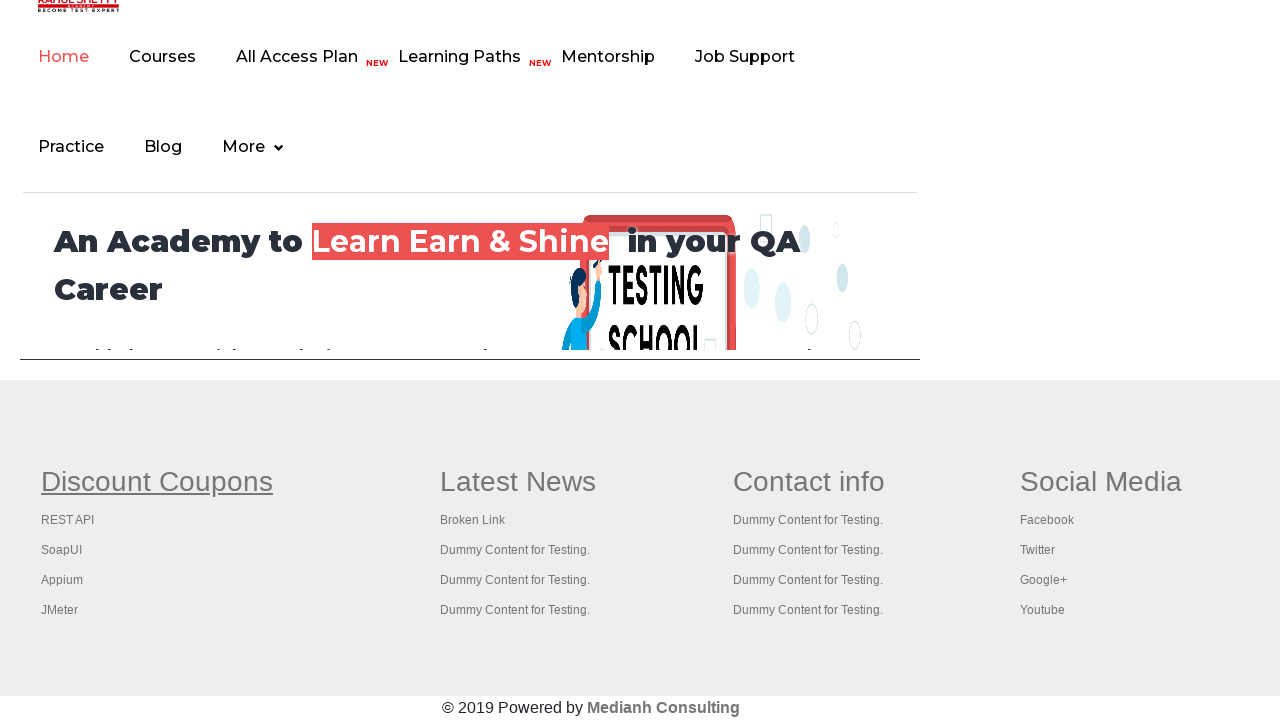

Opened footer link 2 in a new tab using Ctrl+Click at (68, 520) on xpath=//div[@id='gf-BIG']/table/tbody/tr/td[1] >> a >> nth=1
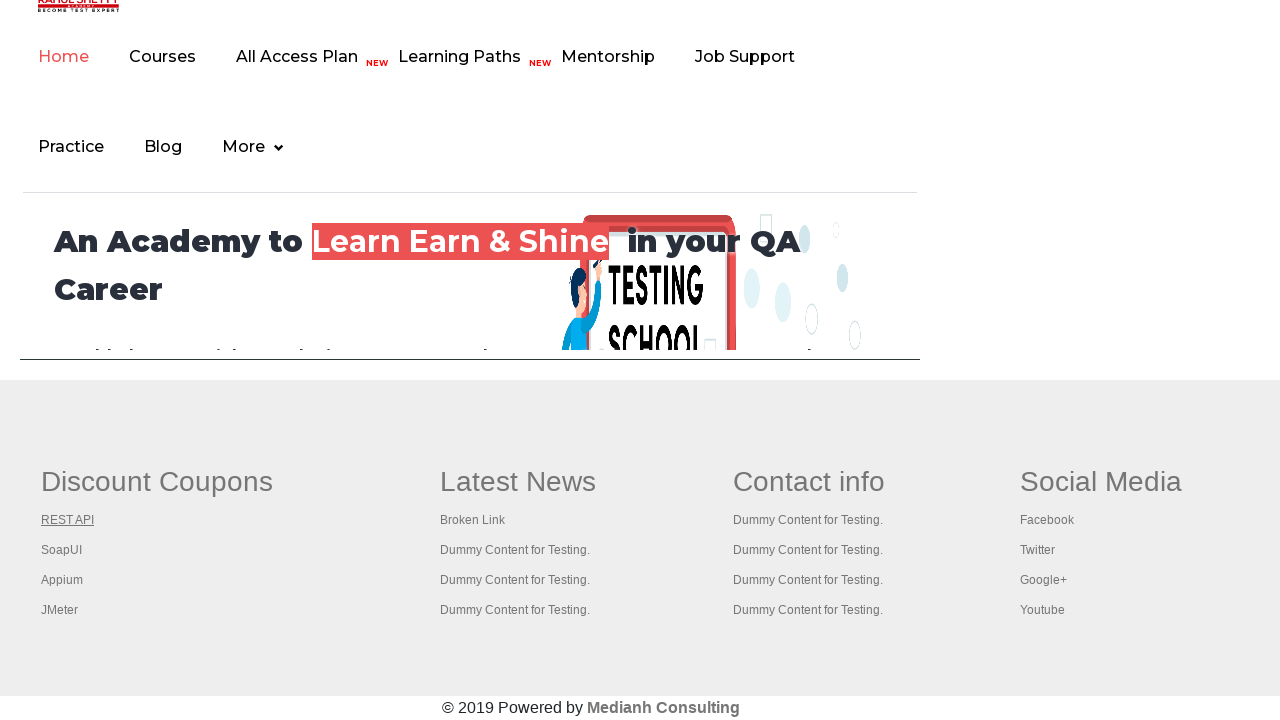

Waited 2 seconds for new tab to load
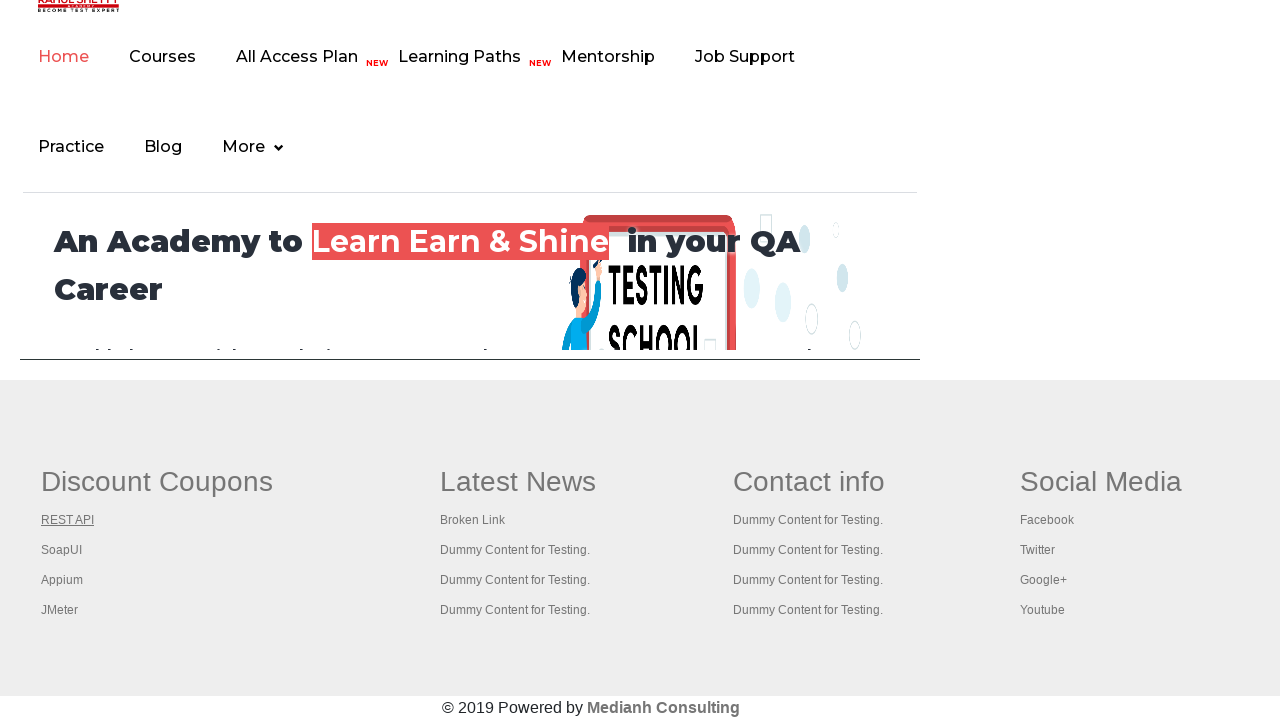

Opened footer link 3 in a new tab using Ctrl+Click at (62, 550) on xpath=//div[@id='gf-BIG']/table/tbody/tr/td[1] >> a >> nth=2
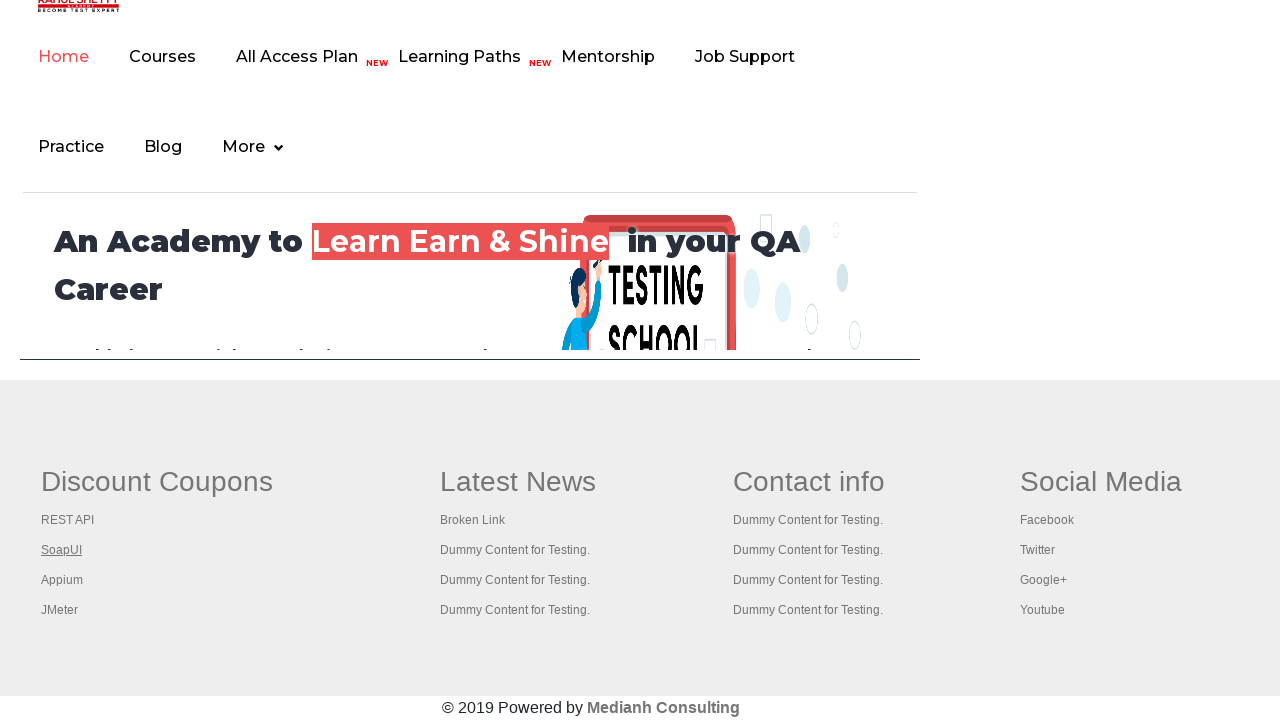

Waited 2 seconds for new tab to load
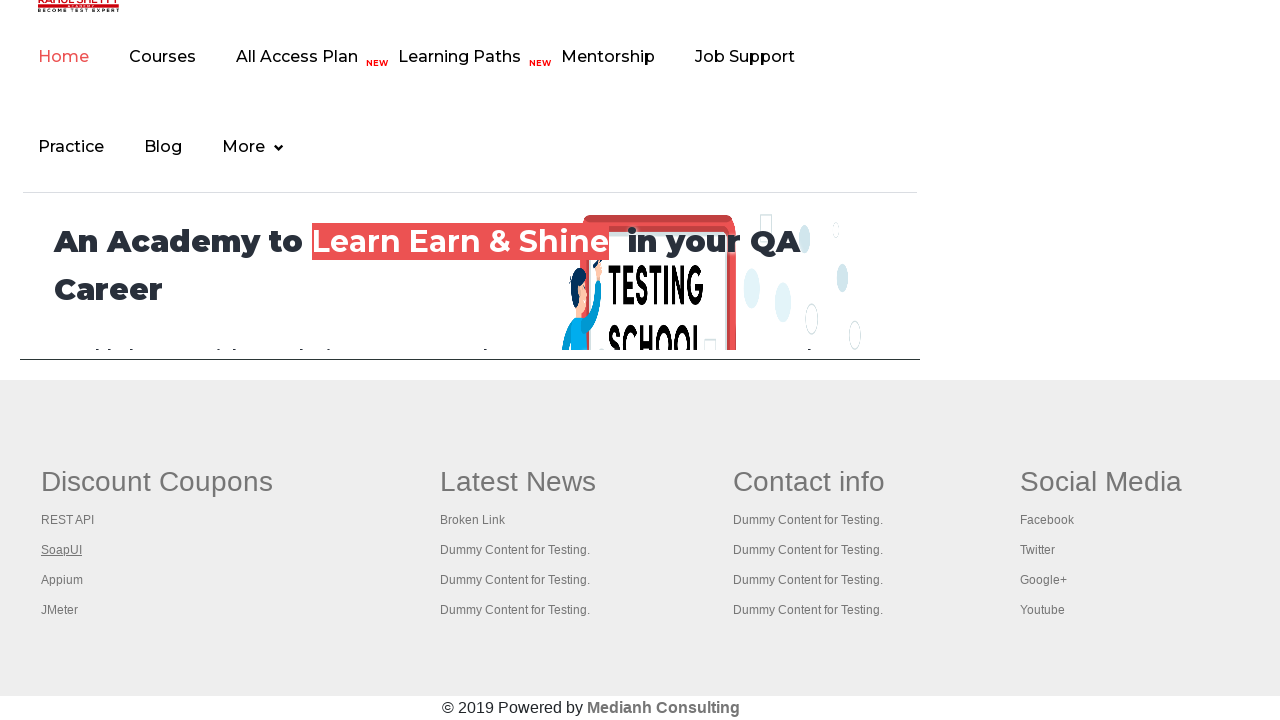

Opened footer link 4 in a new tab using Ctrl+Click at (62, 580) on xpath=//div[@id='gf-BIG']/table/tbody/tr/td[1] >> a >> nth=3
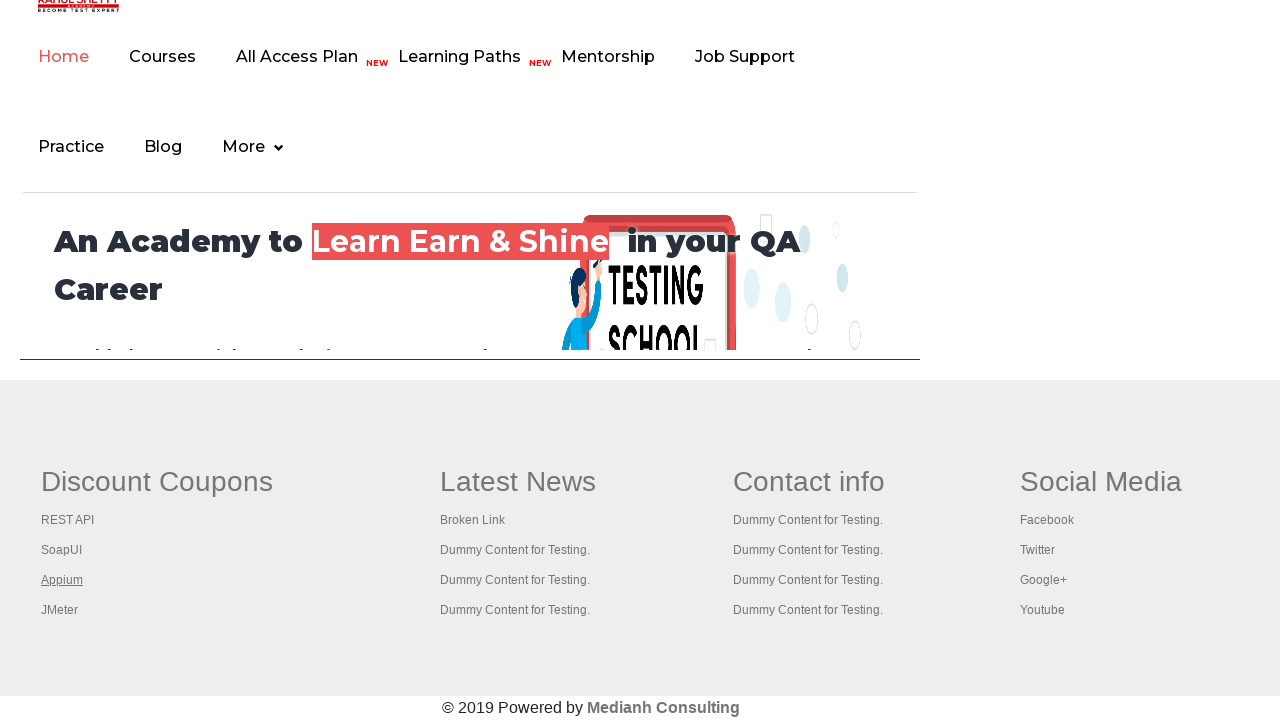

Waited 2 seconds for new tab to load
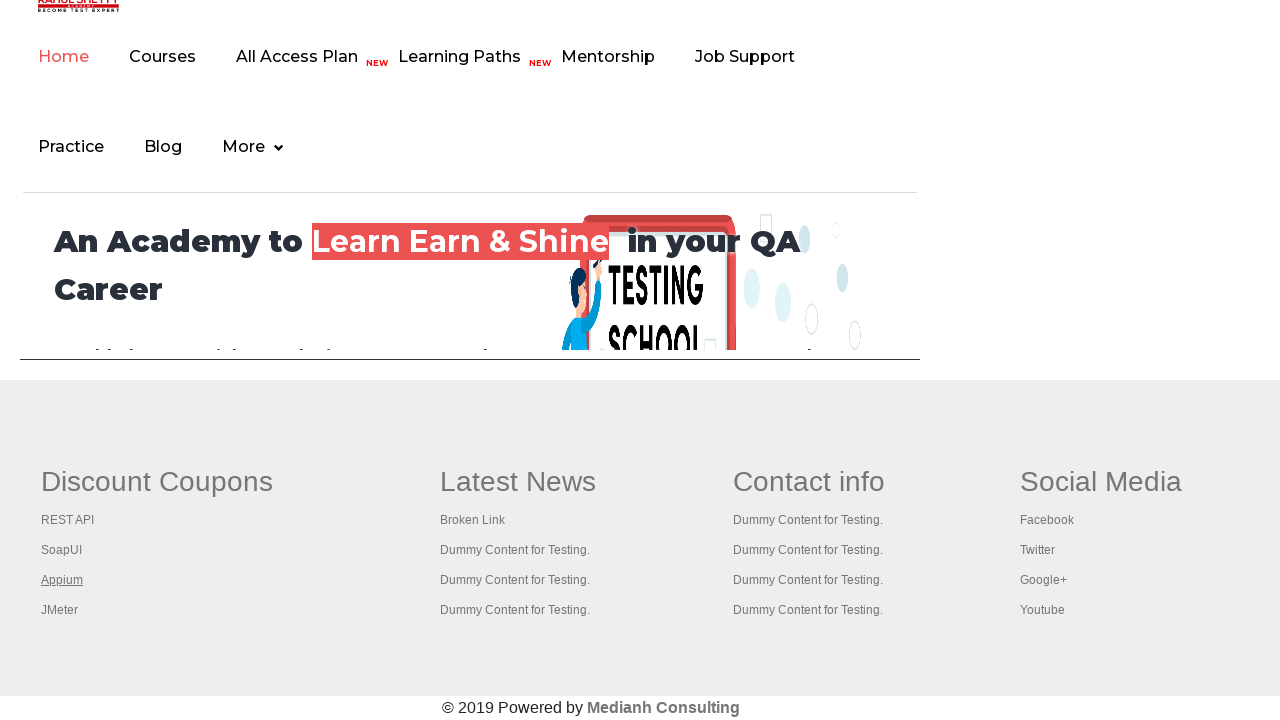

Opened footer link 5 in a new tab using Ctrl+Click at (60, 610) on xpath=//div[@id='gf-BIG']/table/tbody/tr/td[1] >> a >> nth=4
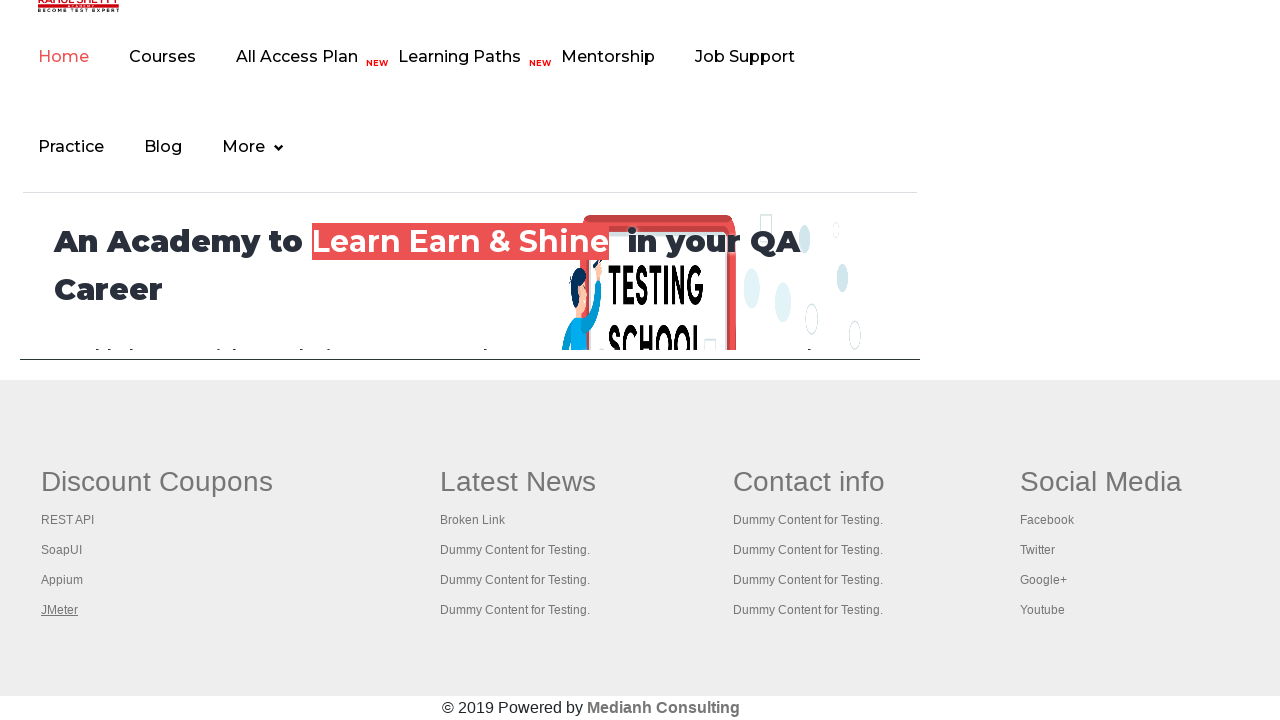

Waited 2 seconds for new tab to load
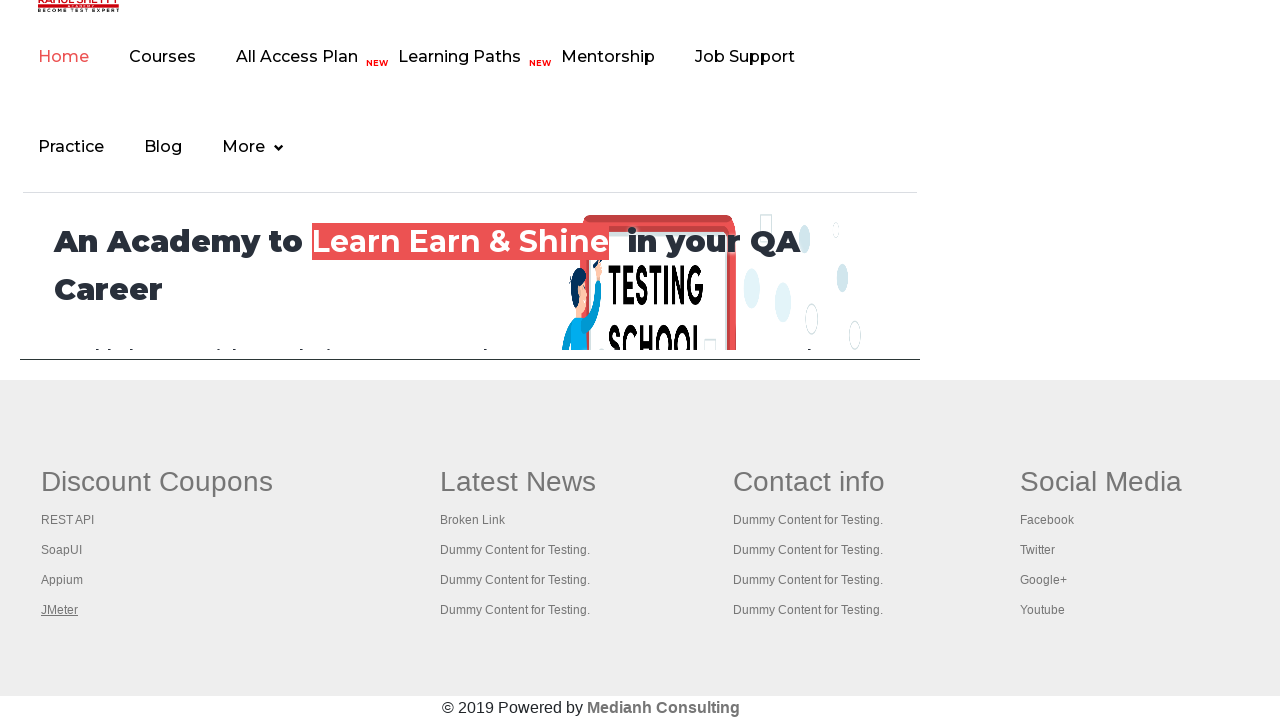

Retrieved all 6 pages/tabs from context
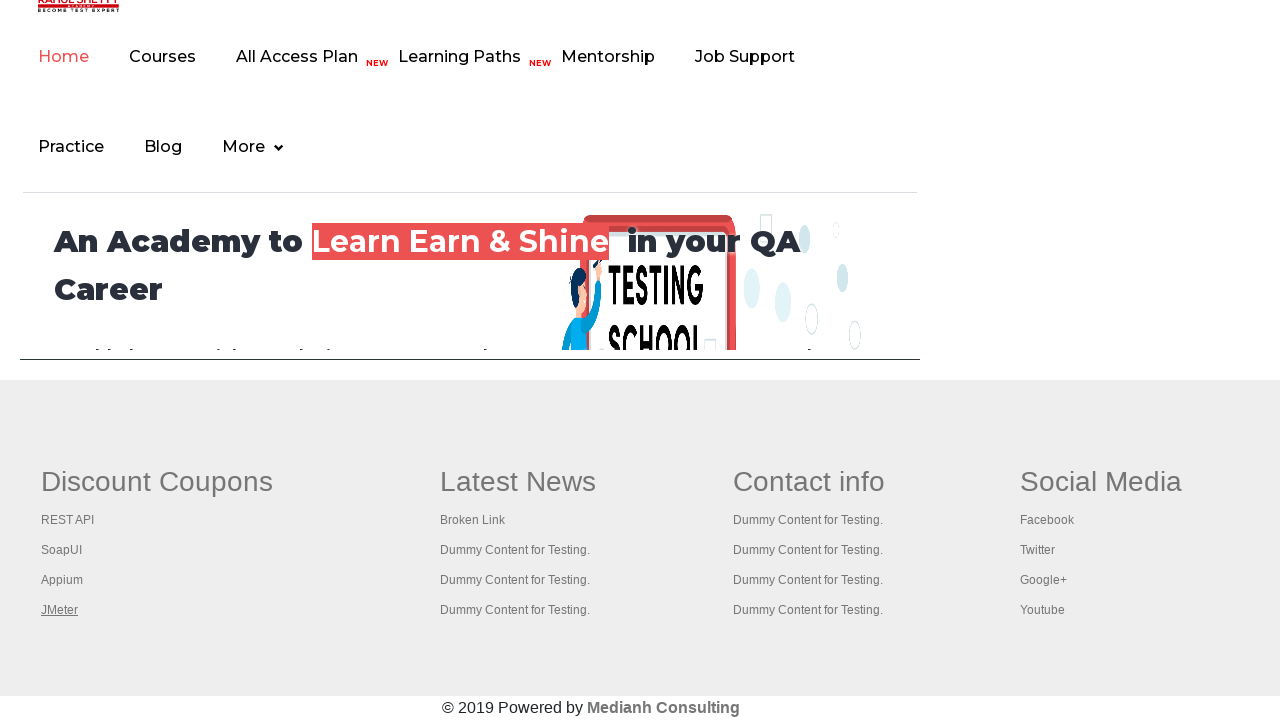

Brought a page/tab to the front
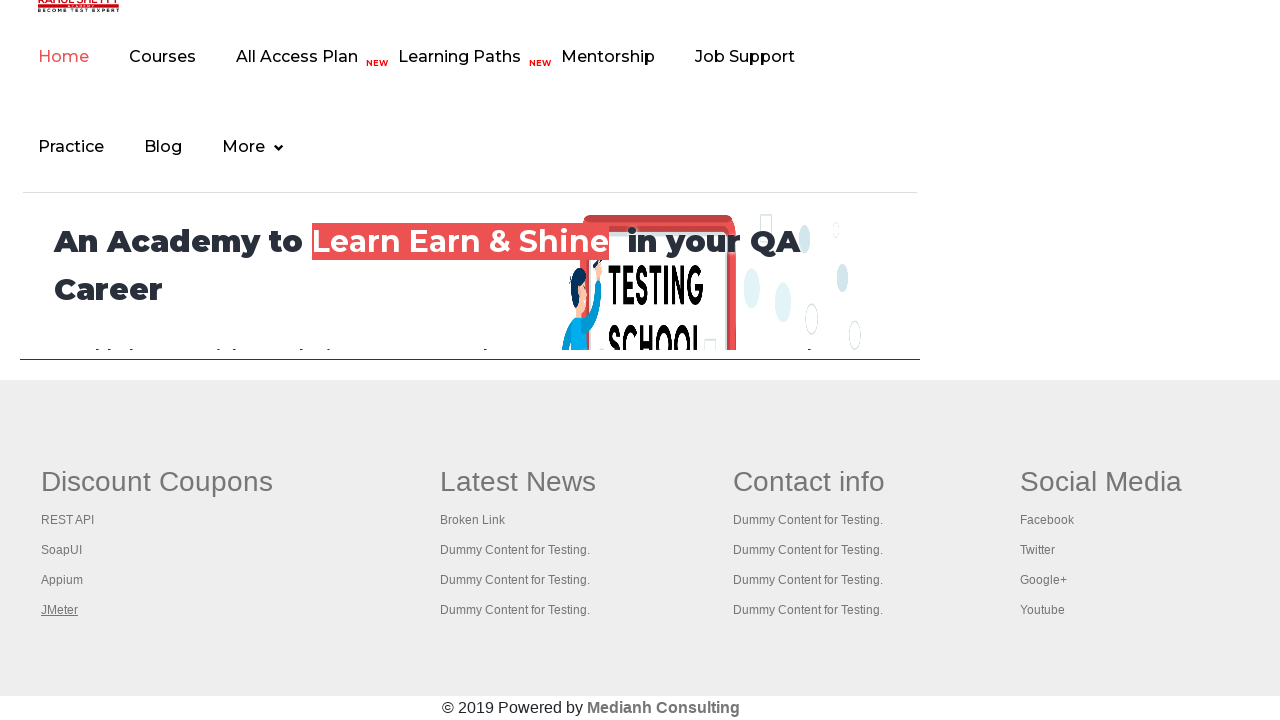

Waited for page to reach 'domcontentloaded' state
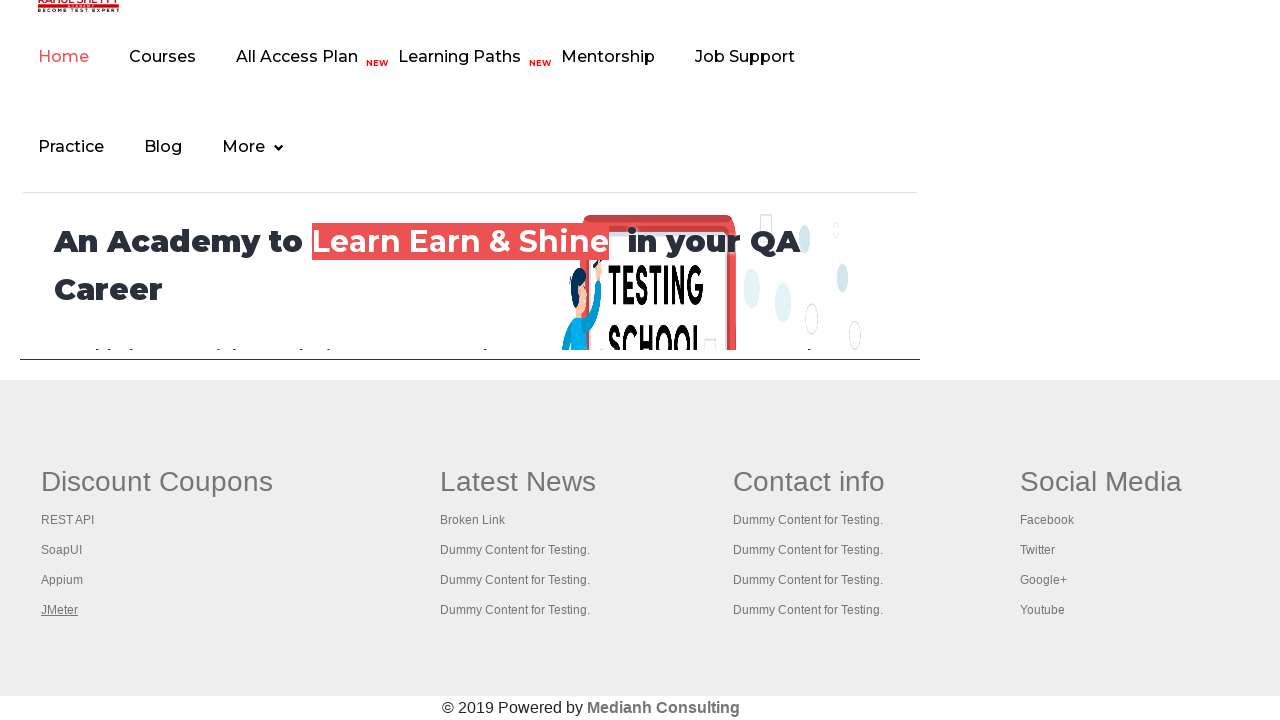

Brought a page/tab to the front
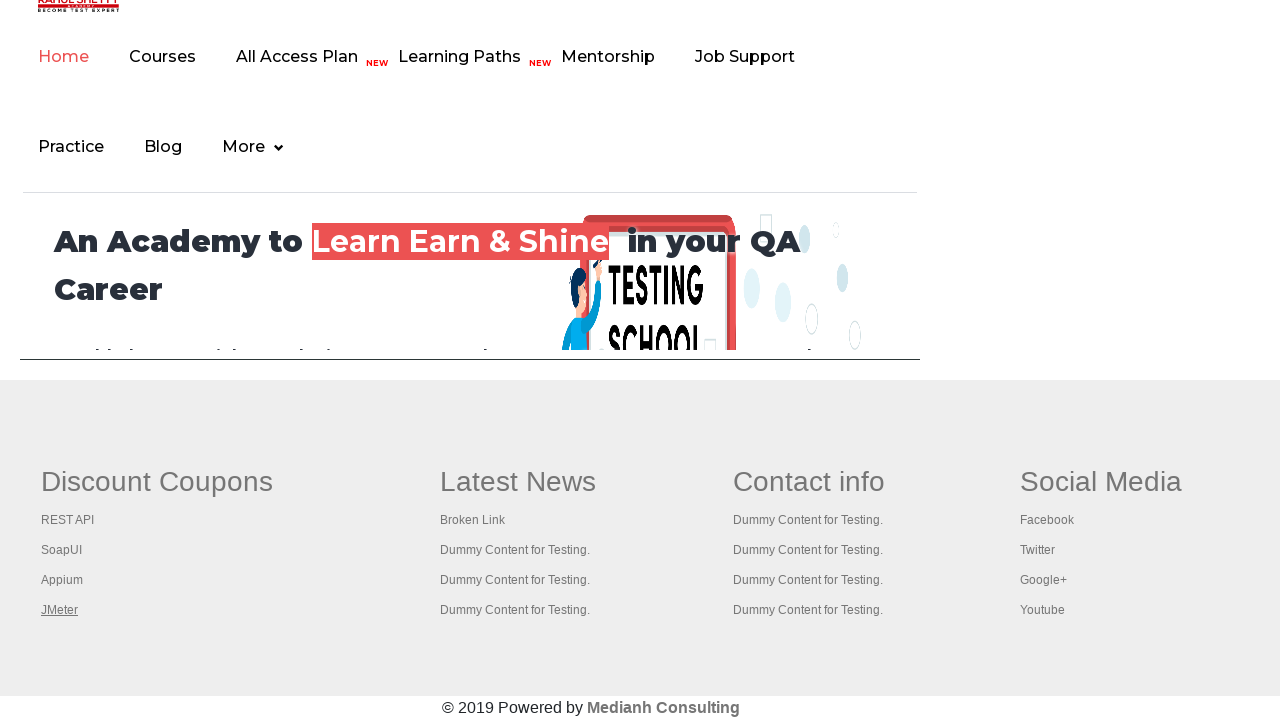

Waited for page to reach 'domcontentloaded' state
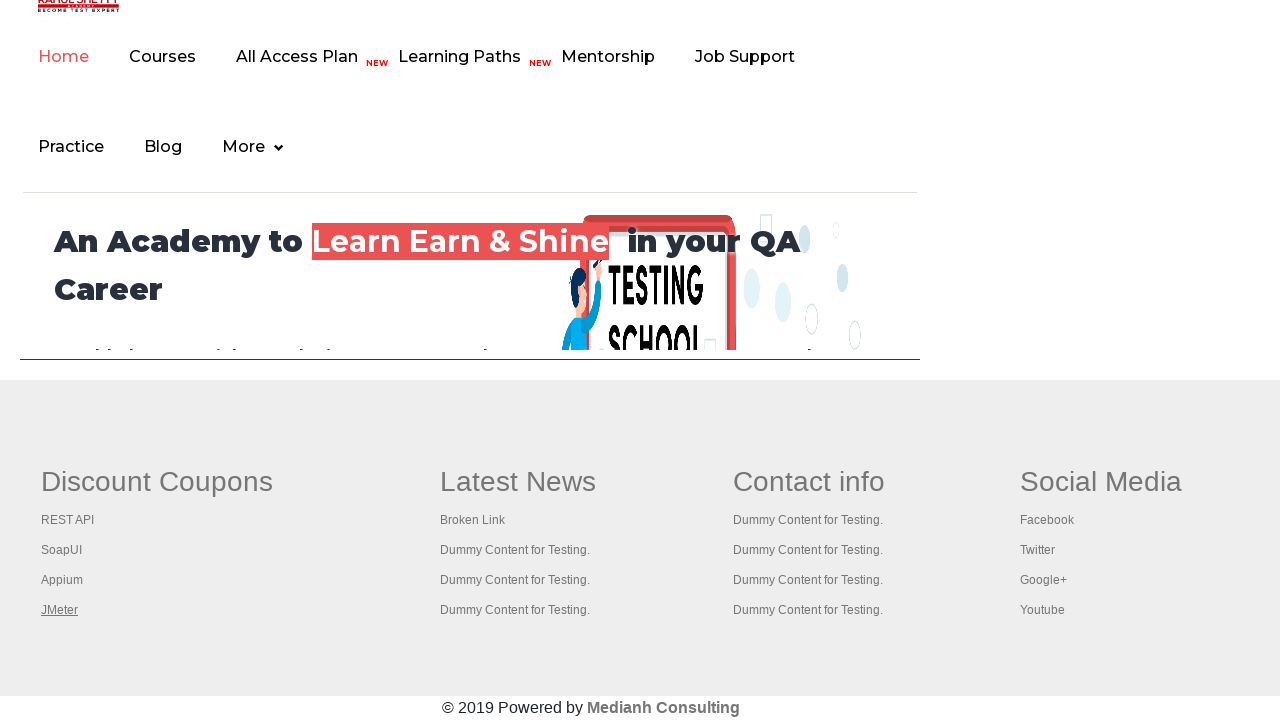

Brought a page/tab to the front
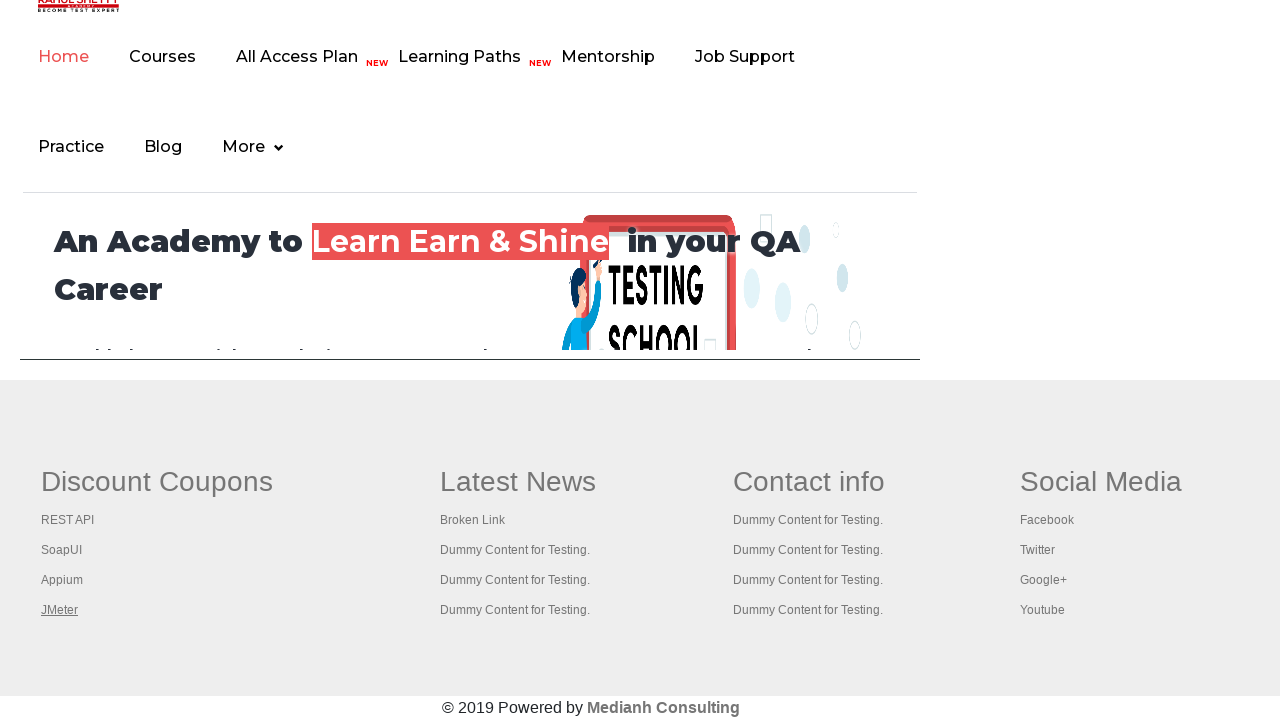

Waited for page to reach 'domcontentloaded' state
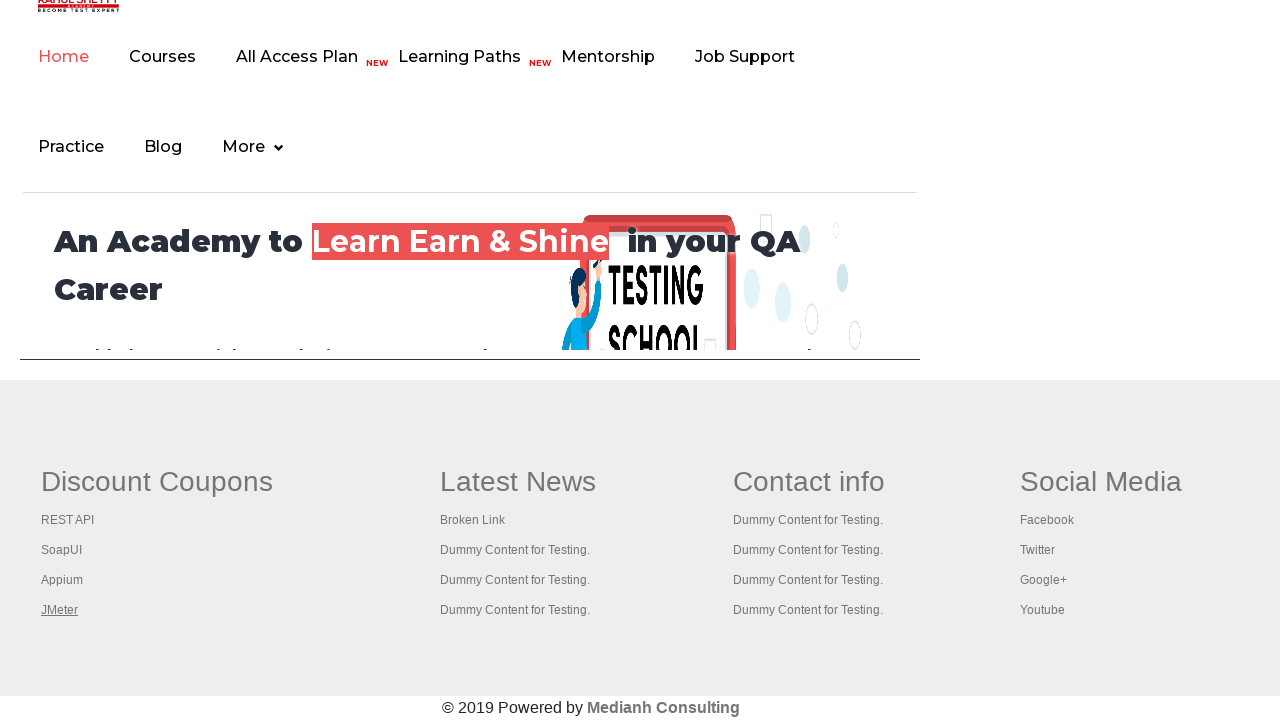

Brought a page/tab to the front
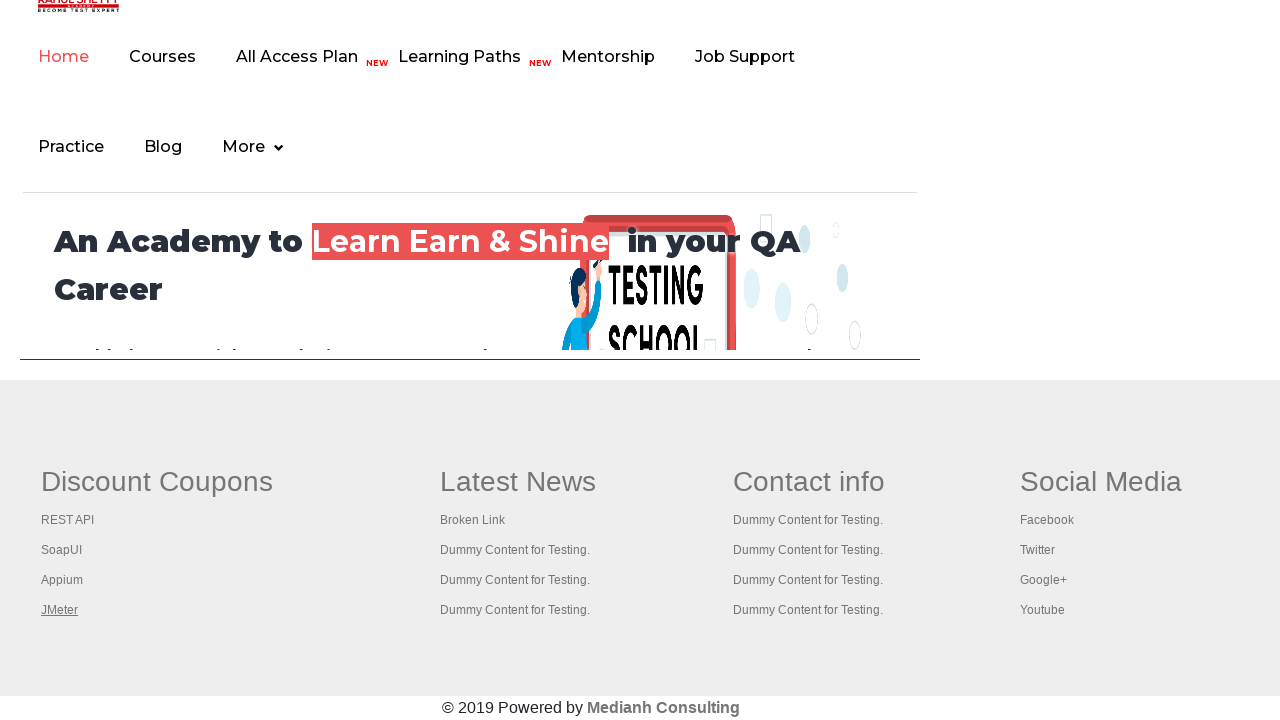

Waited for page to reach 'domcontentloaded' state
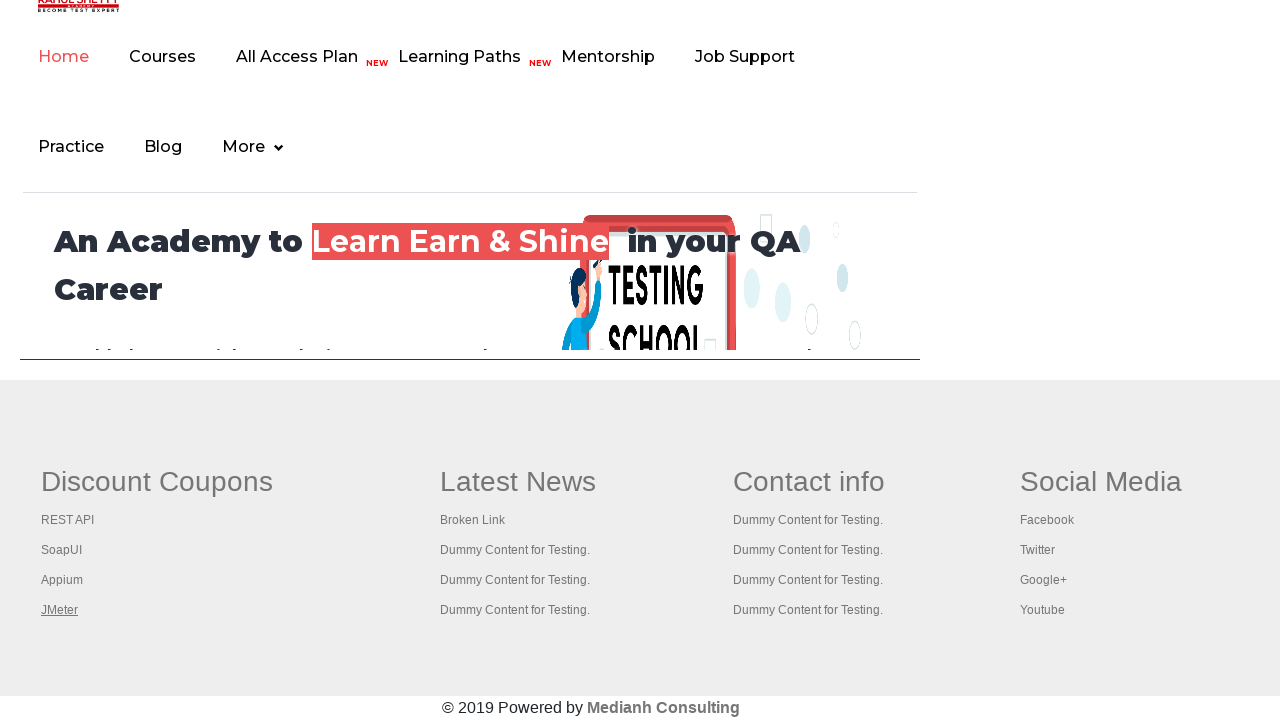

Brought a page/tab to the front
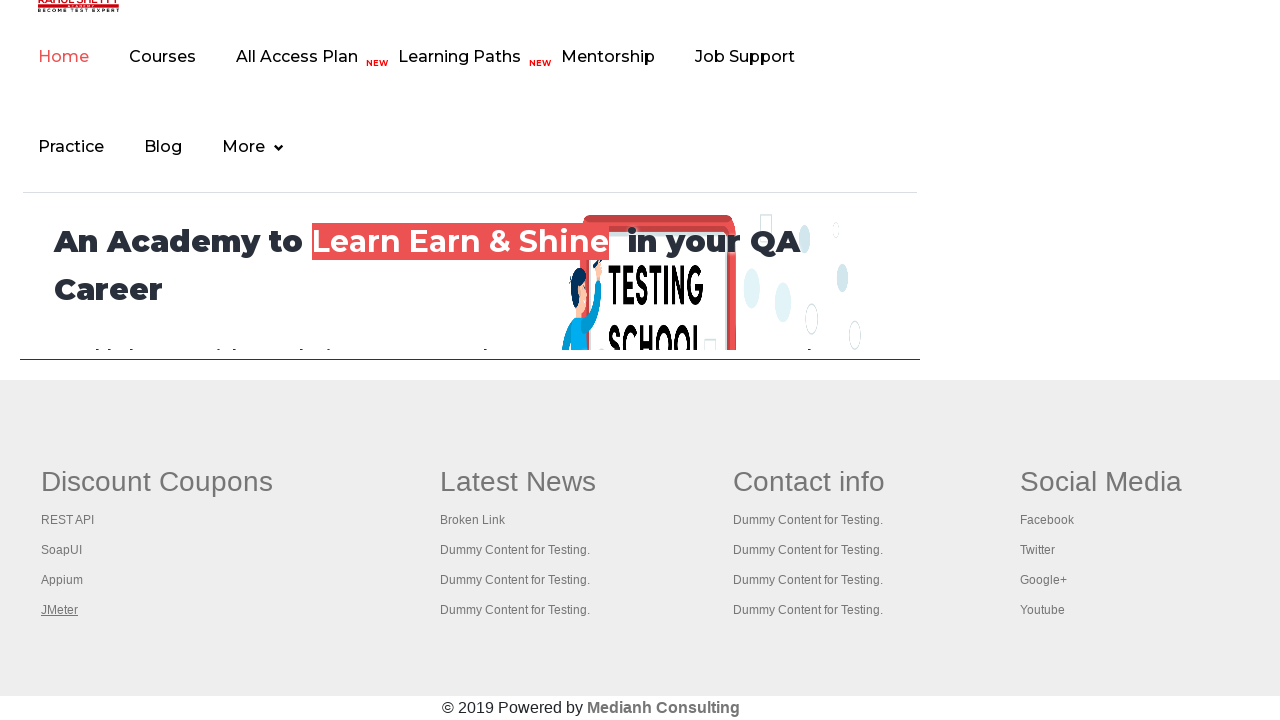

Waited for page to reach 'domcontentloaded' state
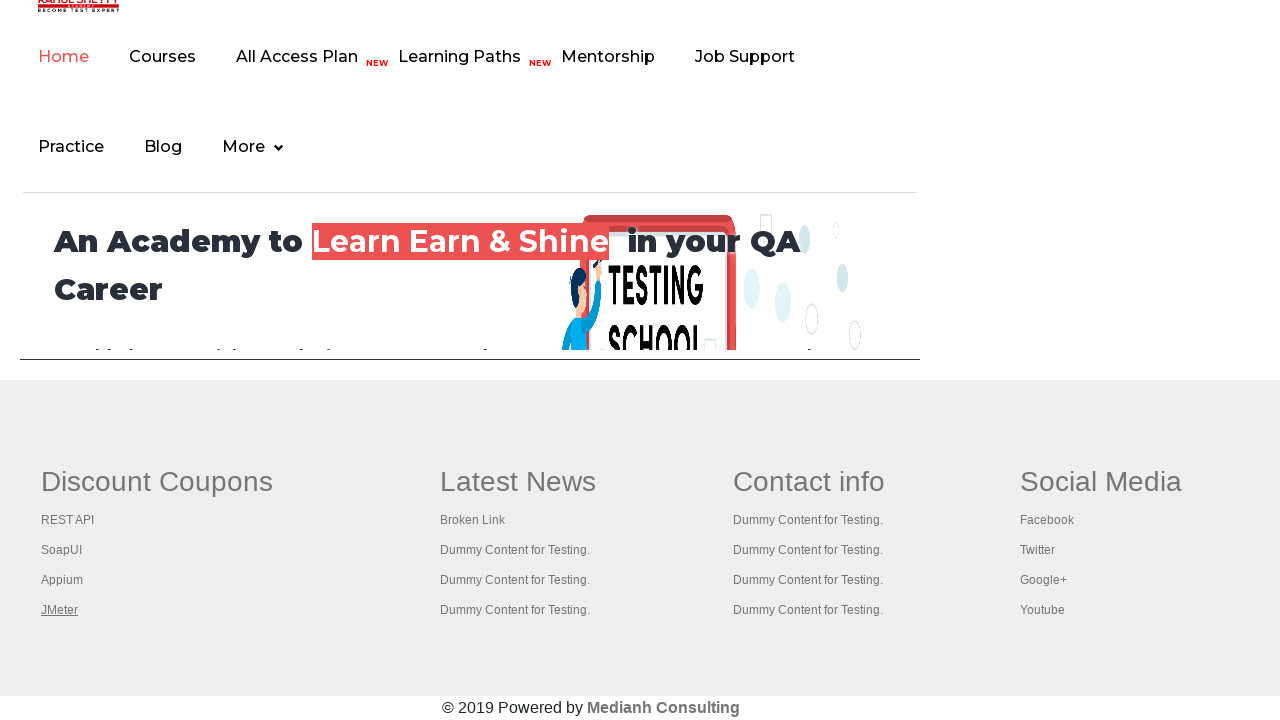

Brought a page/tab to the front
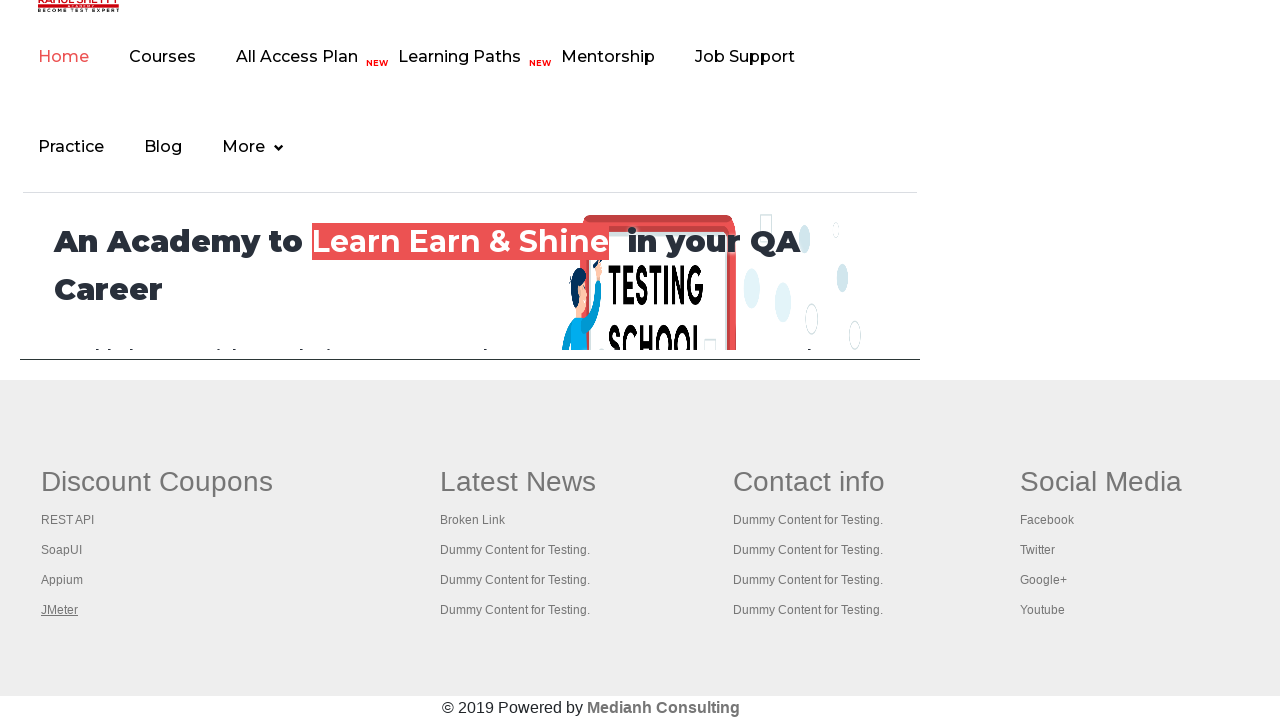

Waited for page to reach 'domcontentloaded' state
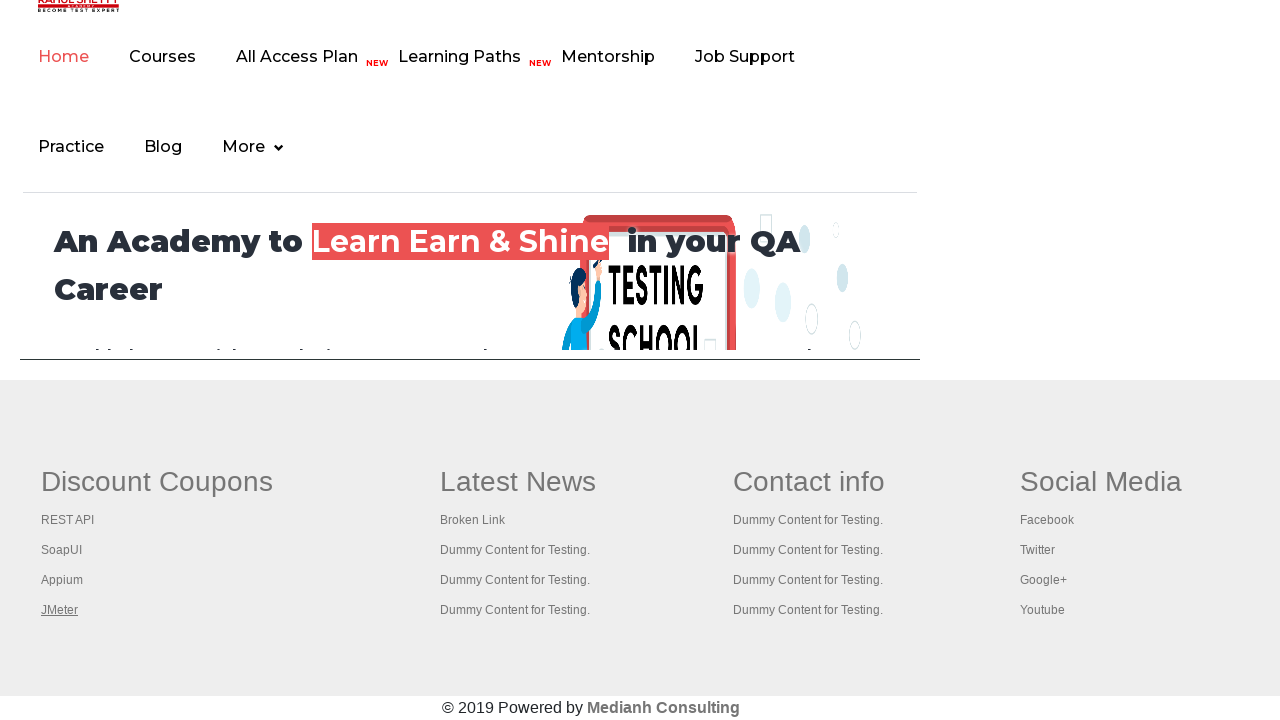

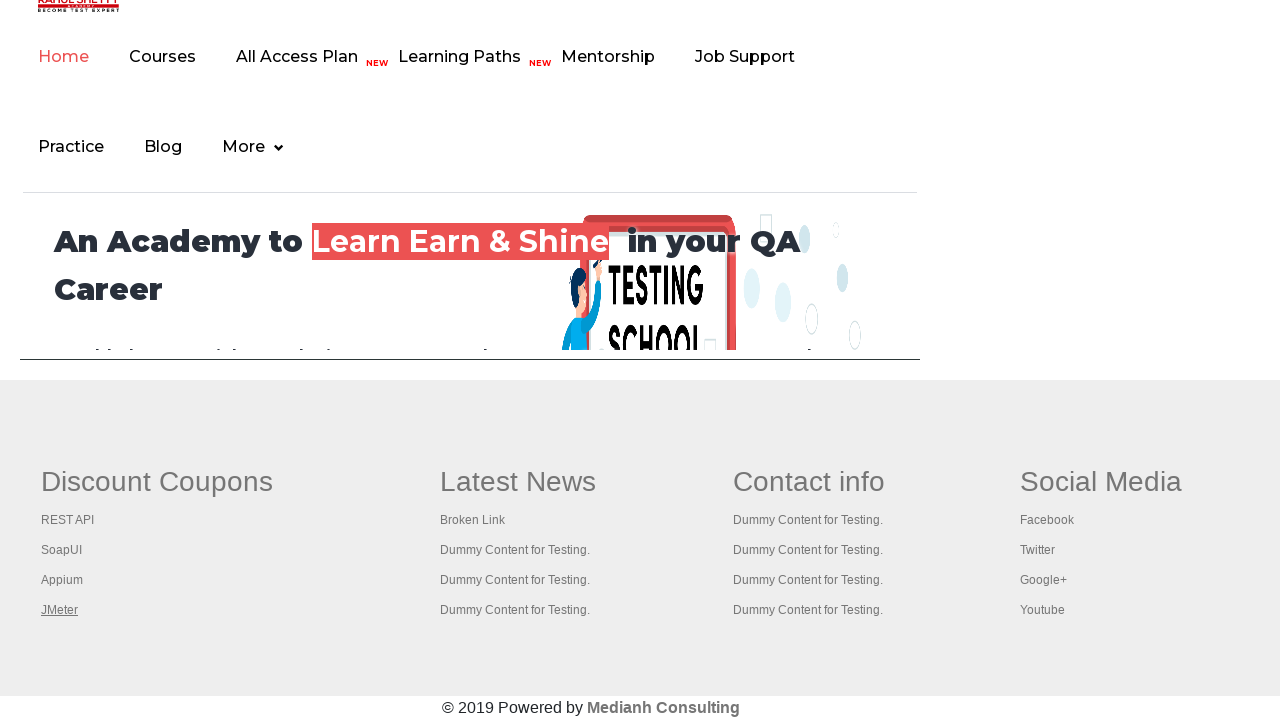